Navigates to CRM Pro website and retrieves CSS properties and dimensions of the Login button element

Starting URL: https://classic.crmpro.com/

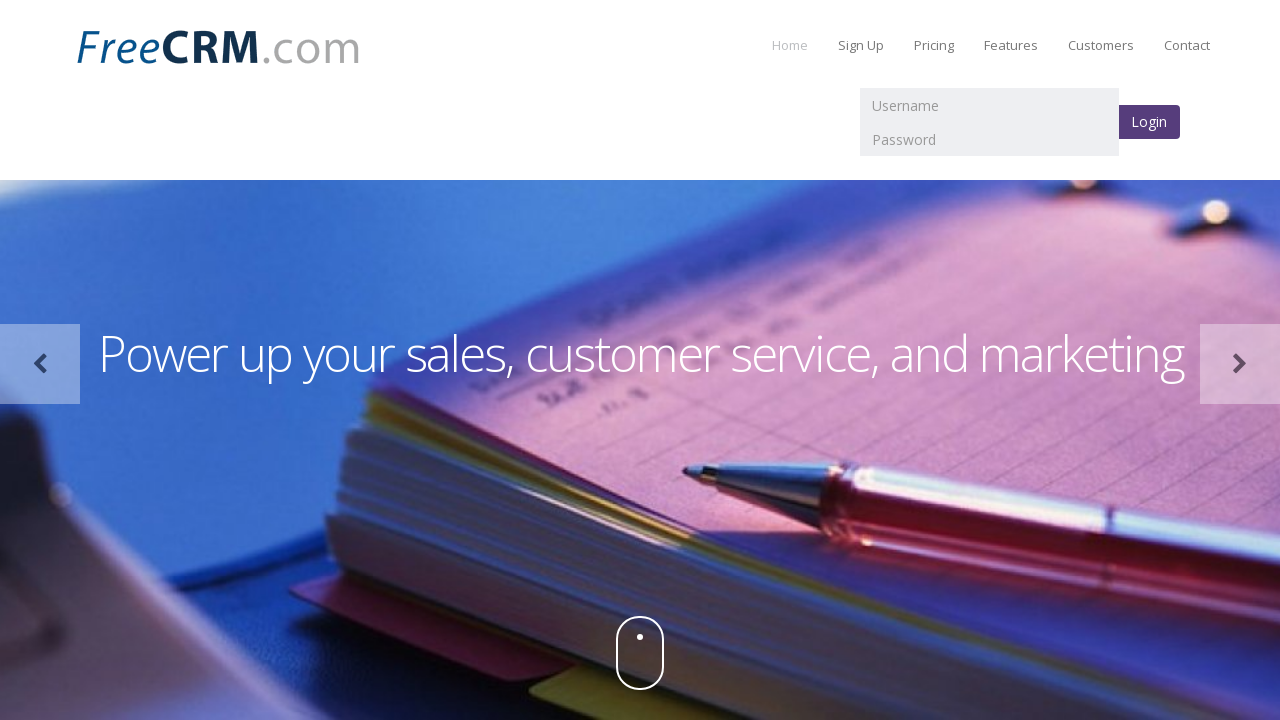

Located the Login submit button element
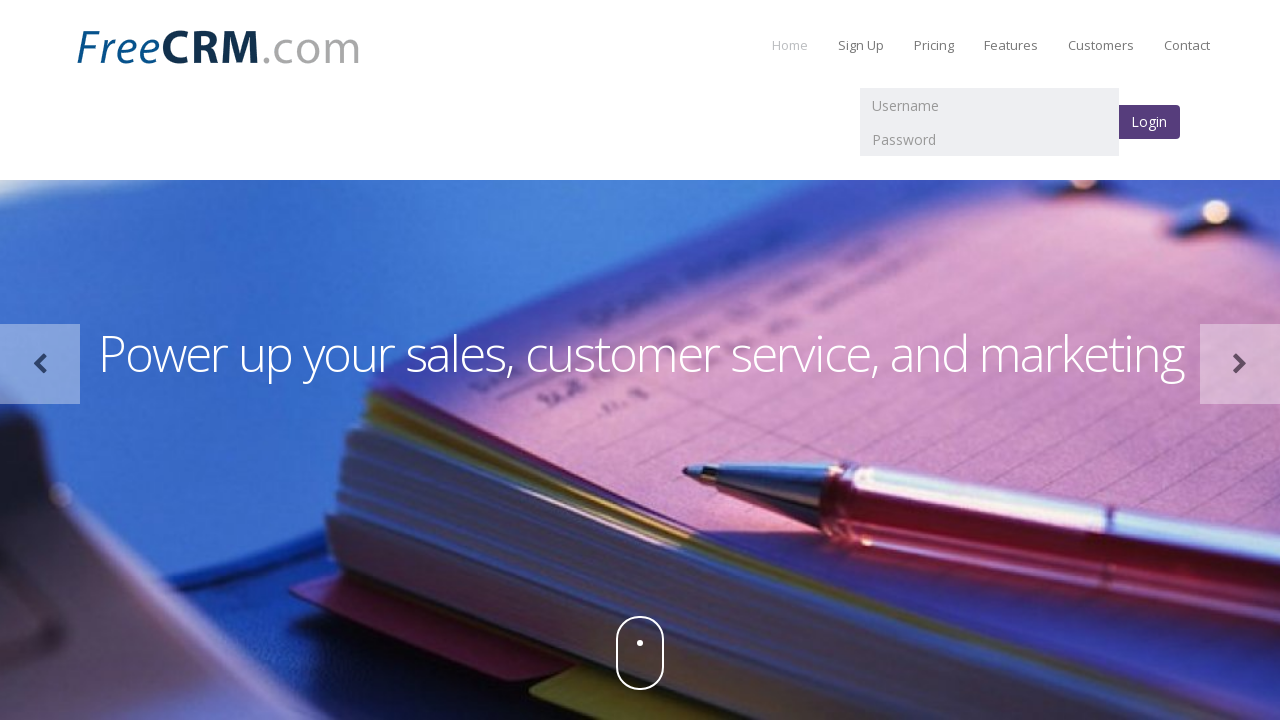

Retrieved background color CSS property: rgb(86, 61, 124)
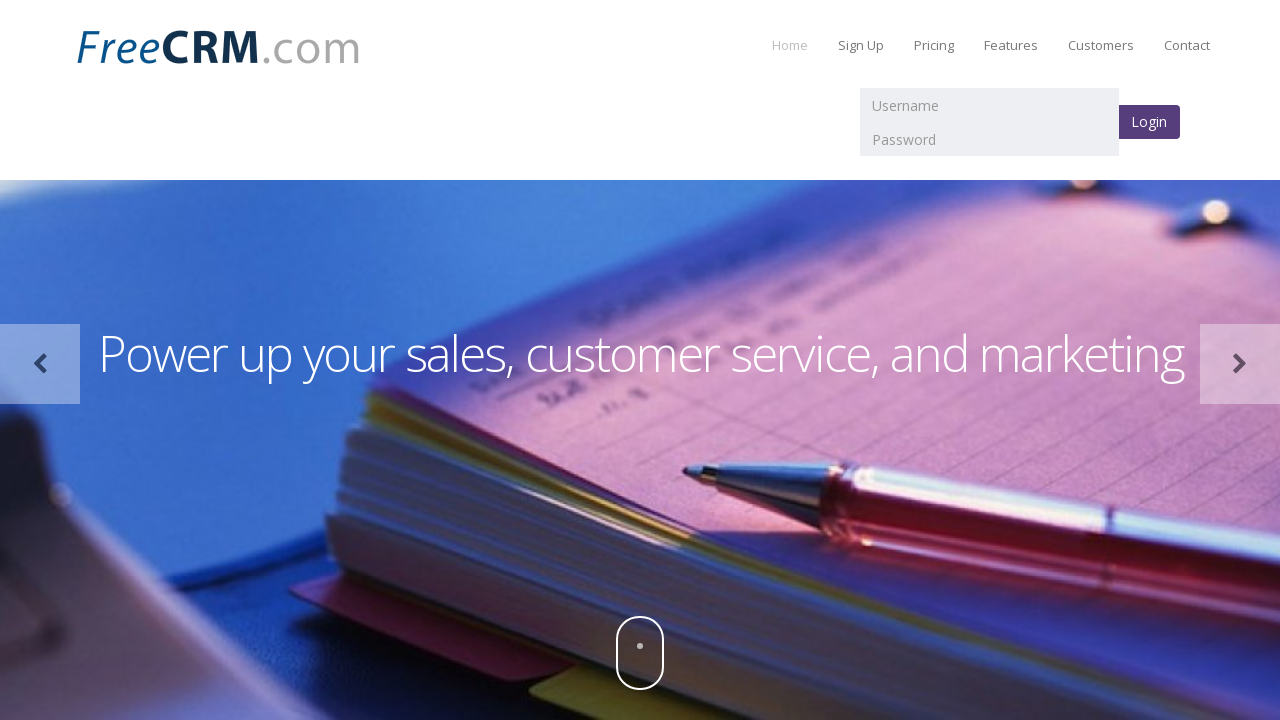

Retrieved Login button bounding box dimensions and location
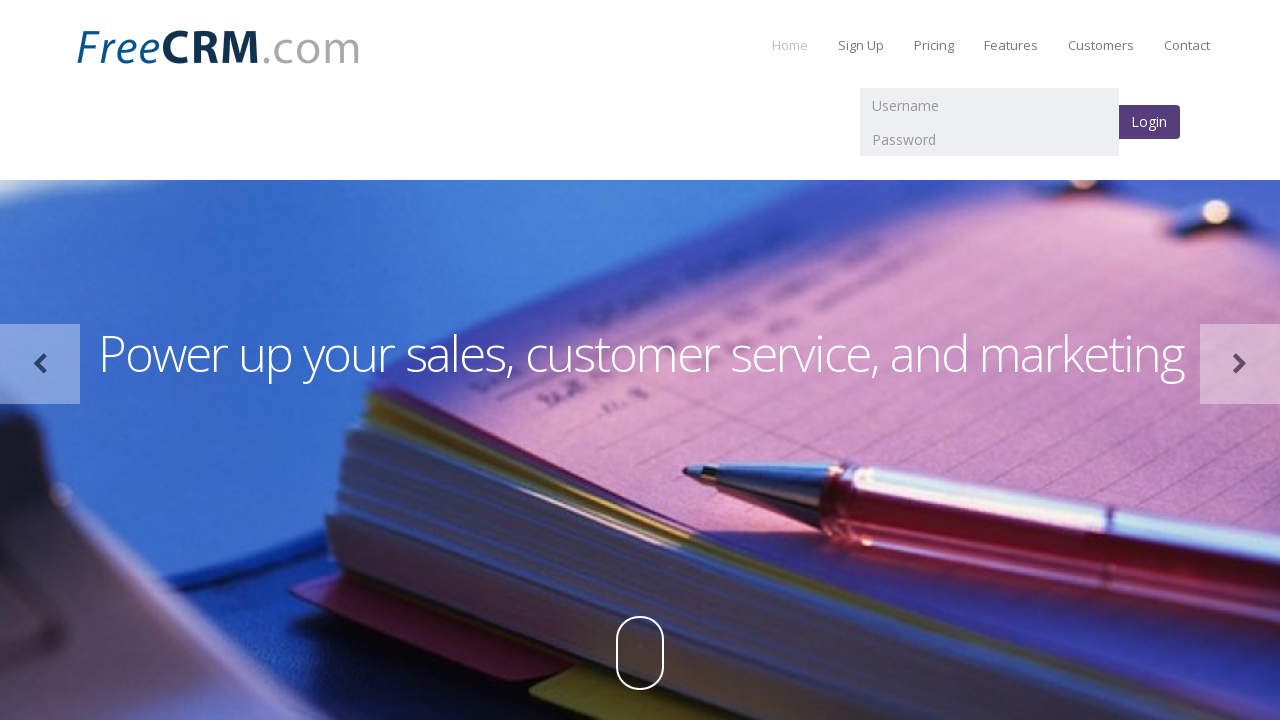

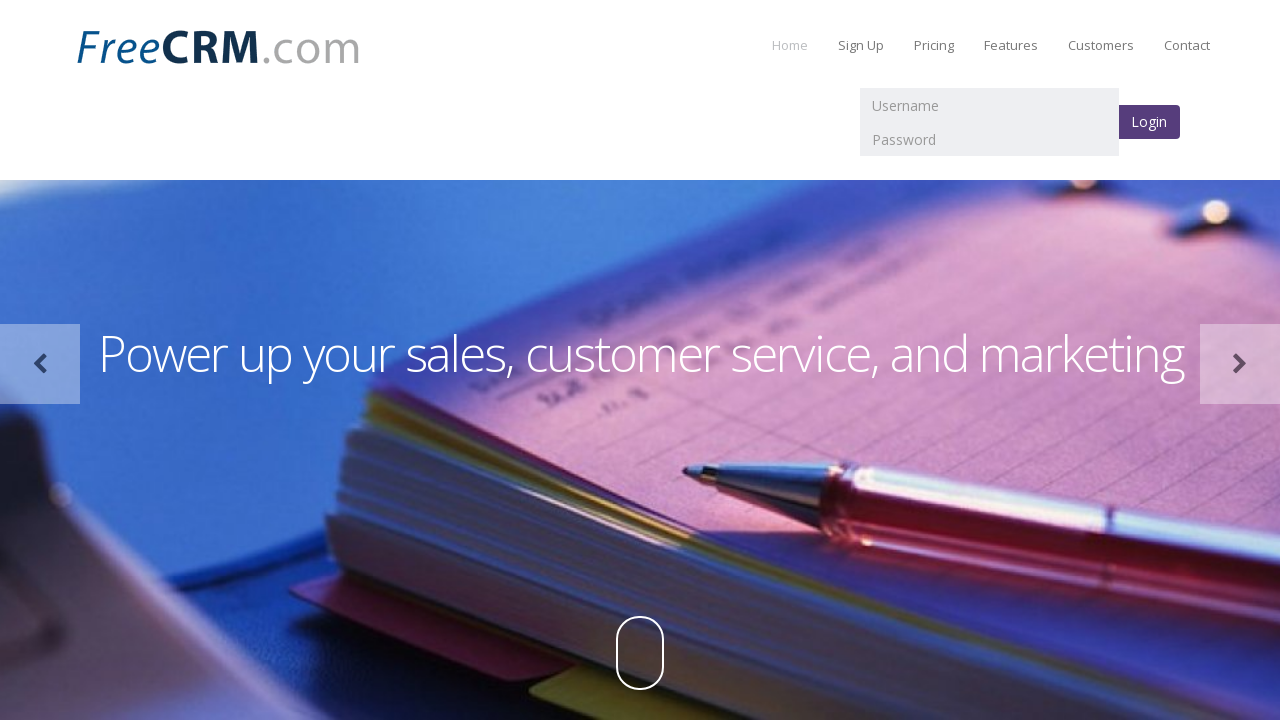